Navigates to omayo.blogspot.com and verifies that a static table with ID 'table1' is present and has header elements

Starting URL: http://omayo.blogspot.com/

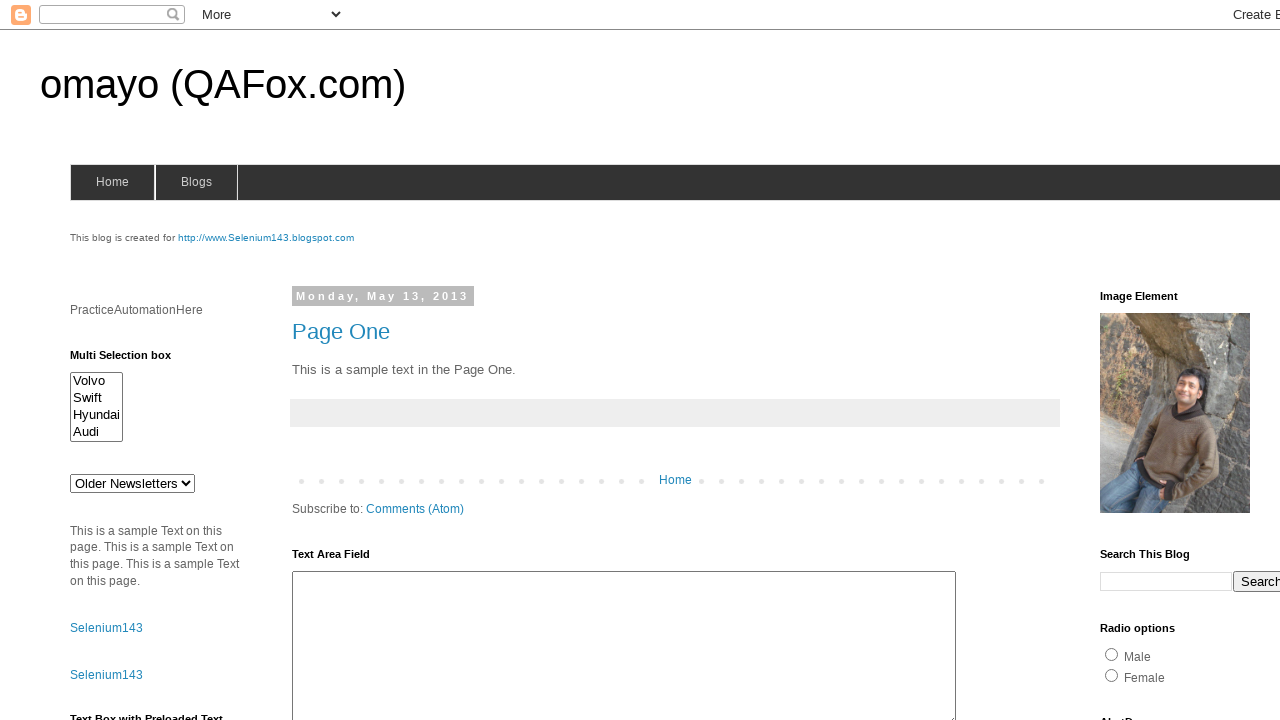

Navigated to omayo.blogspot.com
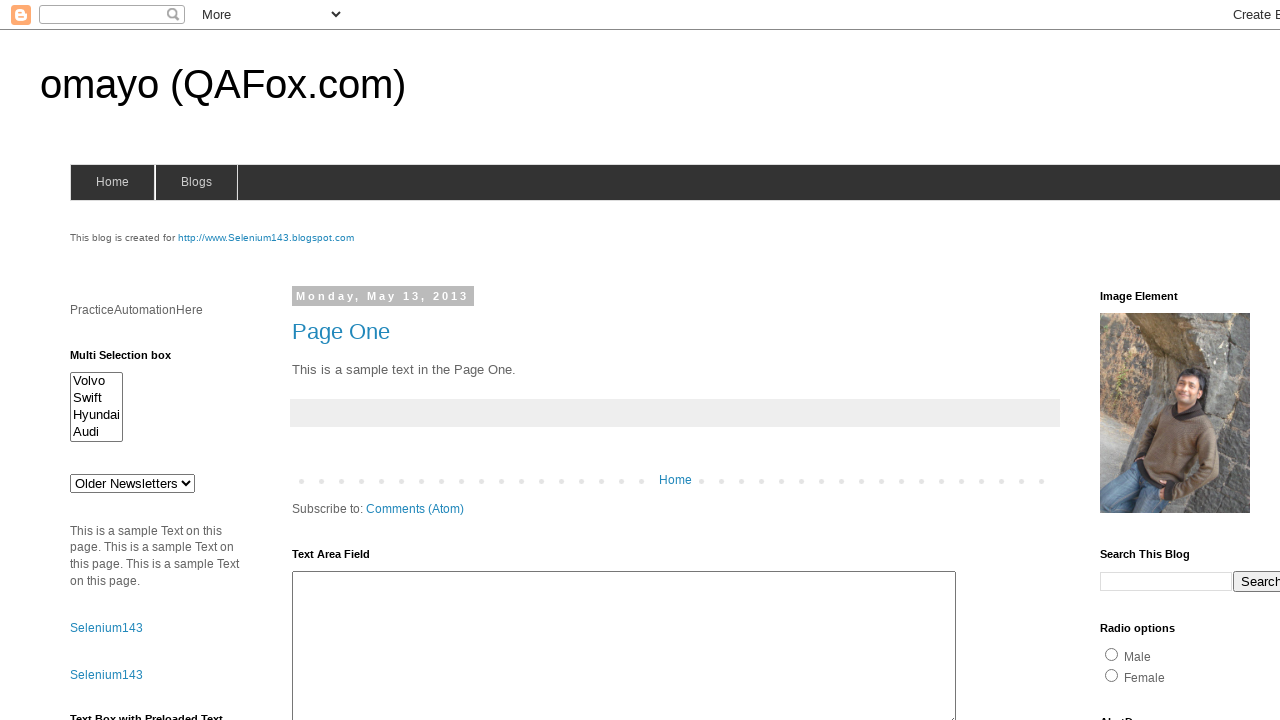

Static table with ID 'table1' is present on the page
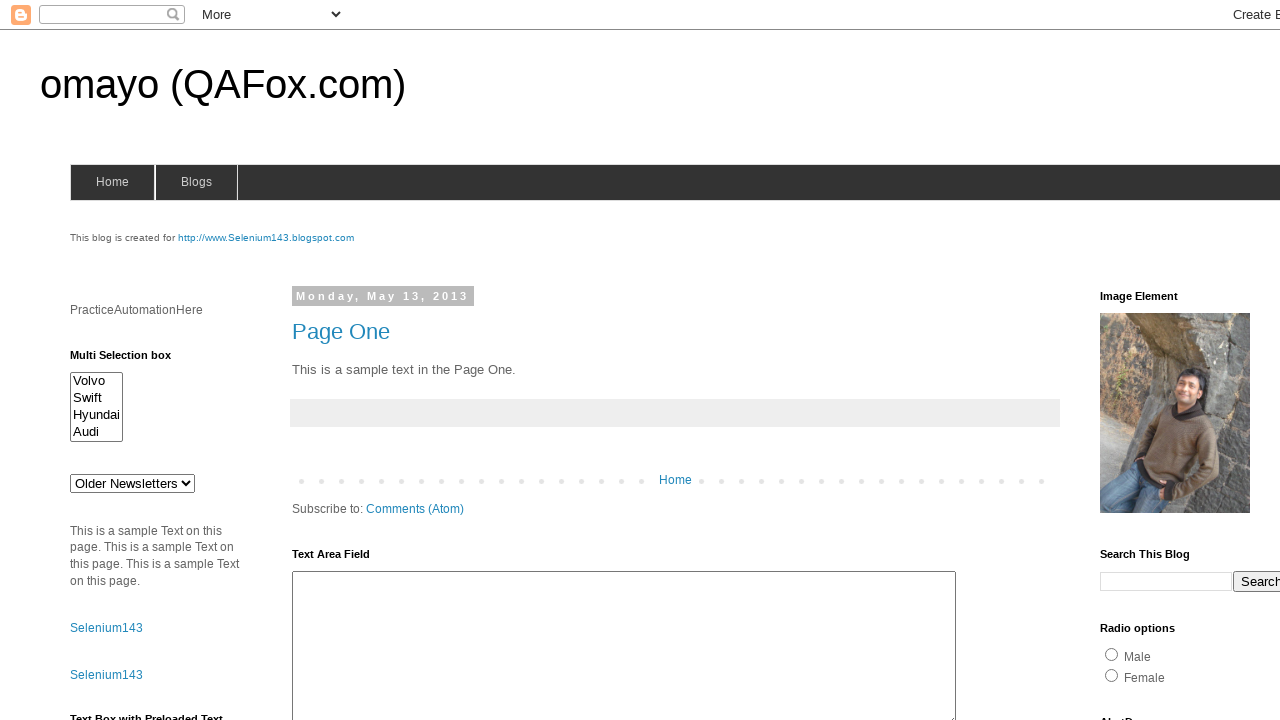

Table header elements (th) are present in table#table1
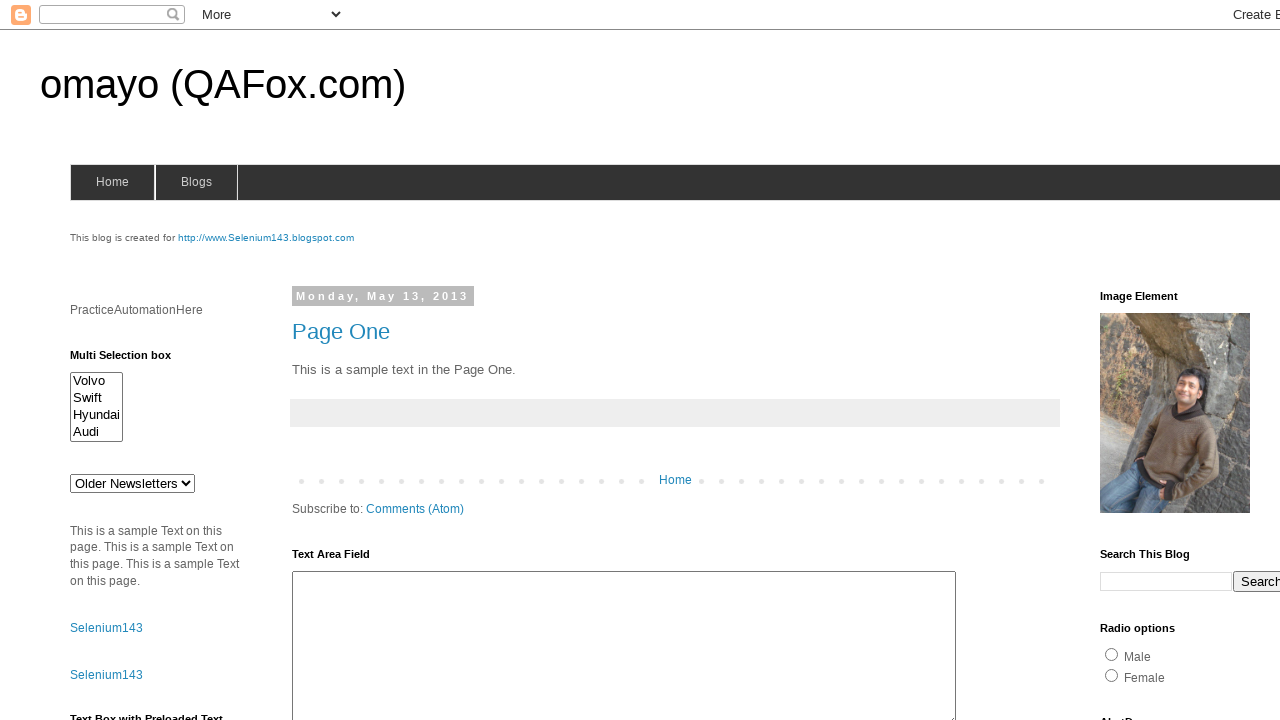

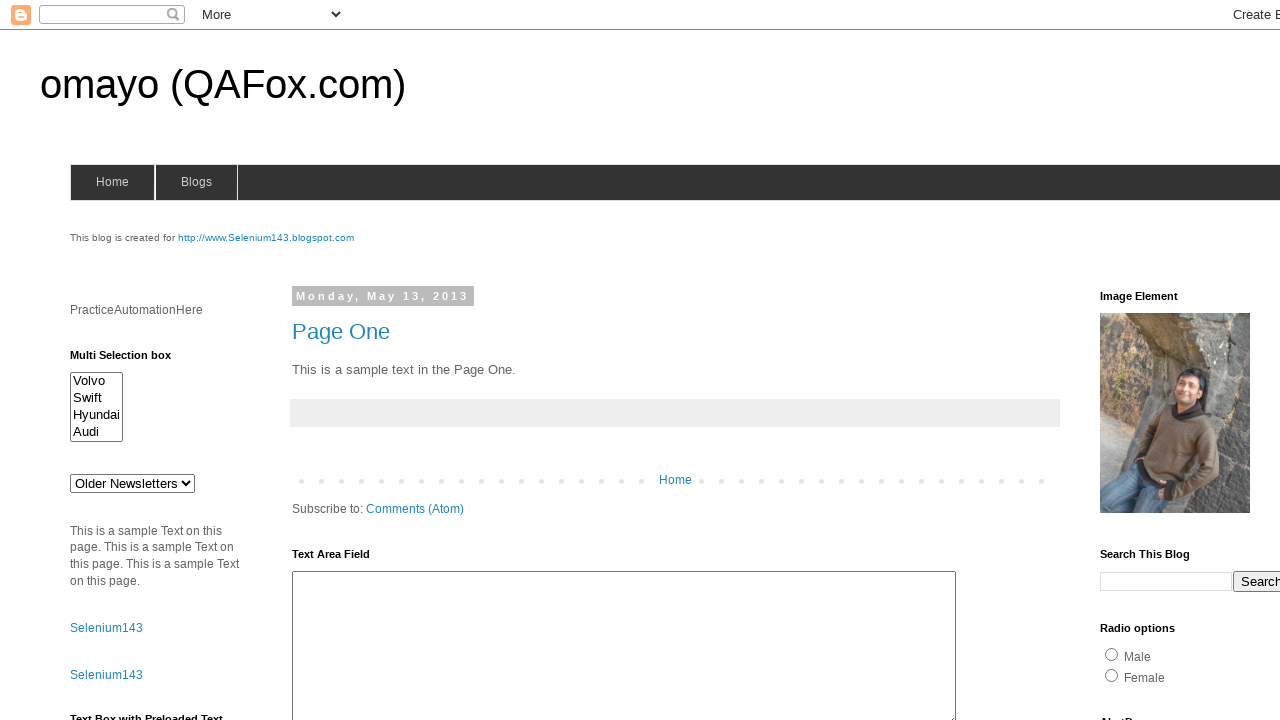